Tests right-click context menu functionality, verifies alert text, dismisses alert, and navigates to a linked page to verify its content

Starting URL: https://the-internet.herokuapp.com/context_menu

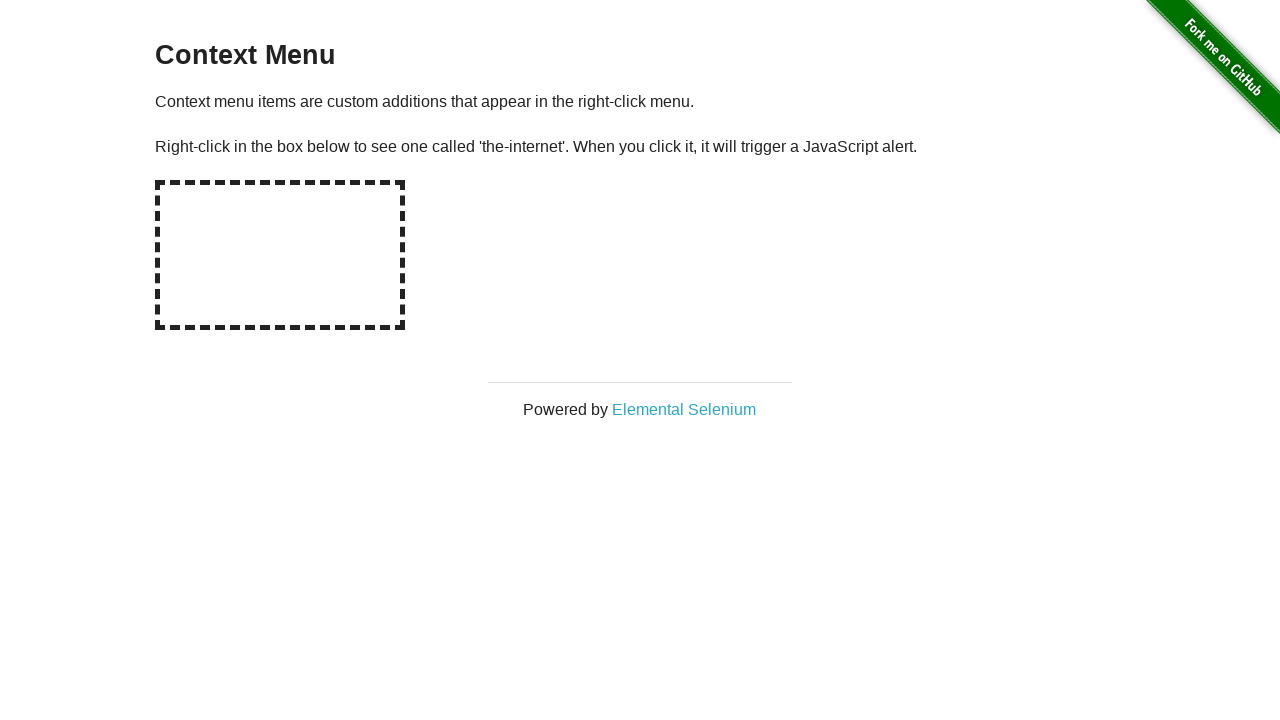

Located hot-spot element for right-click testing
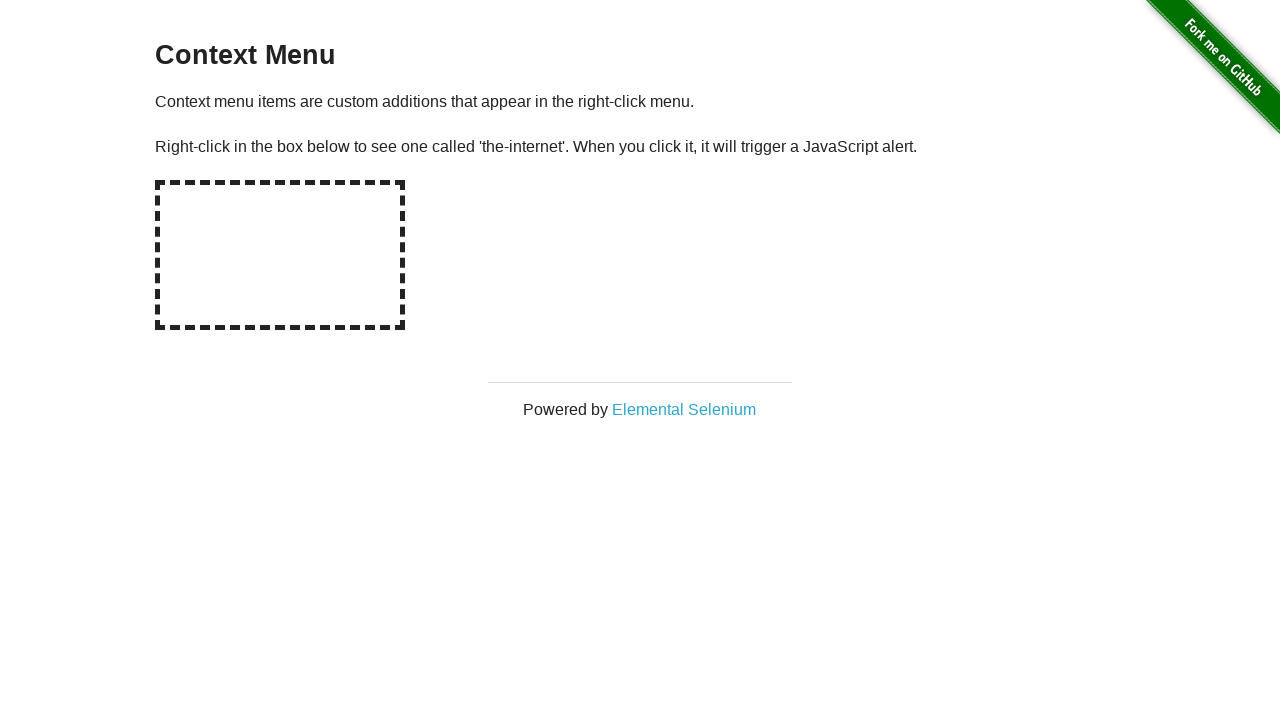

Performed right-click on hot-spot element at (280, 255) on #hot-spot
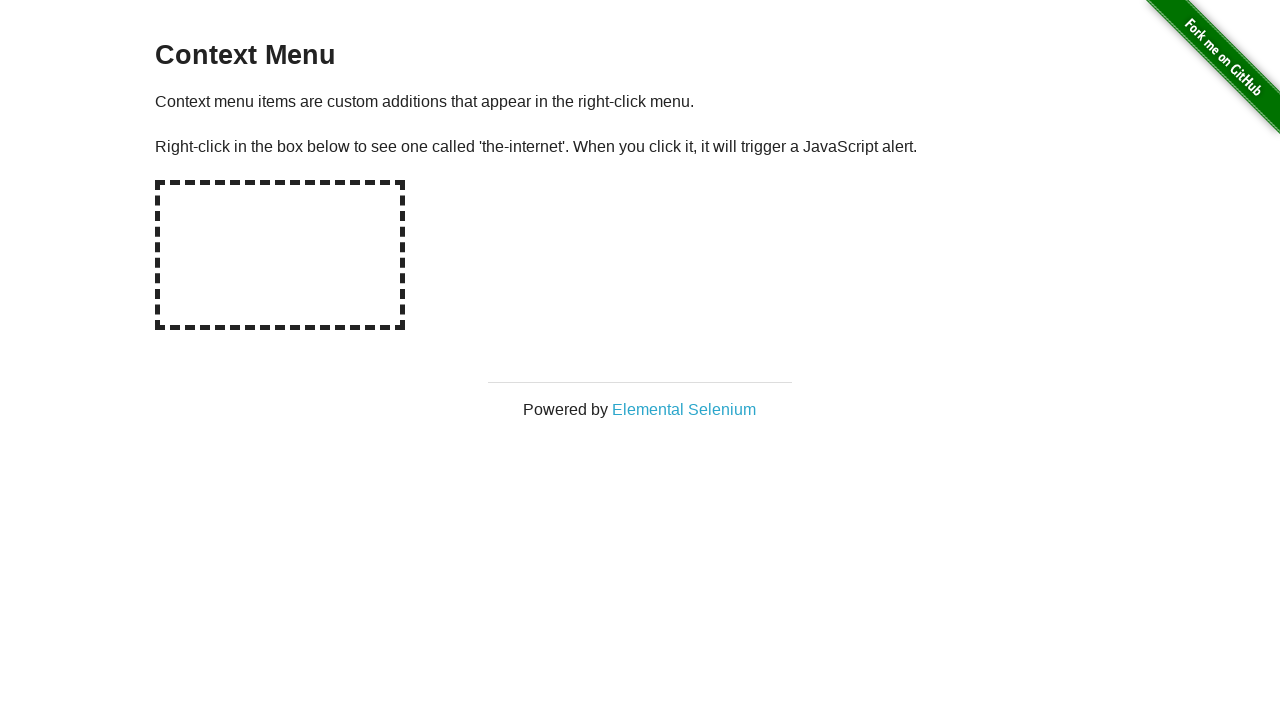

Set up alert dialog handler to accept alerts
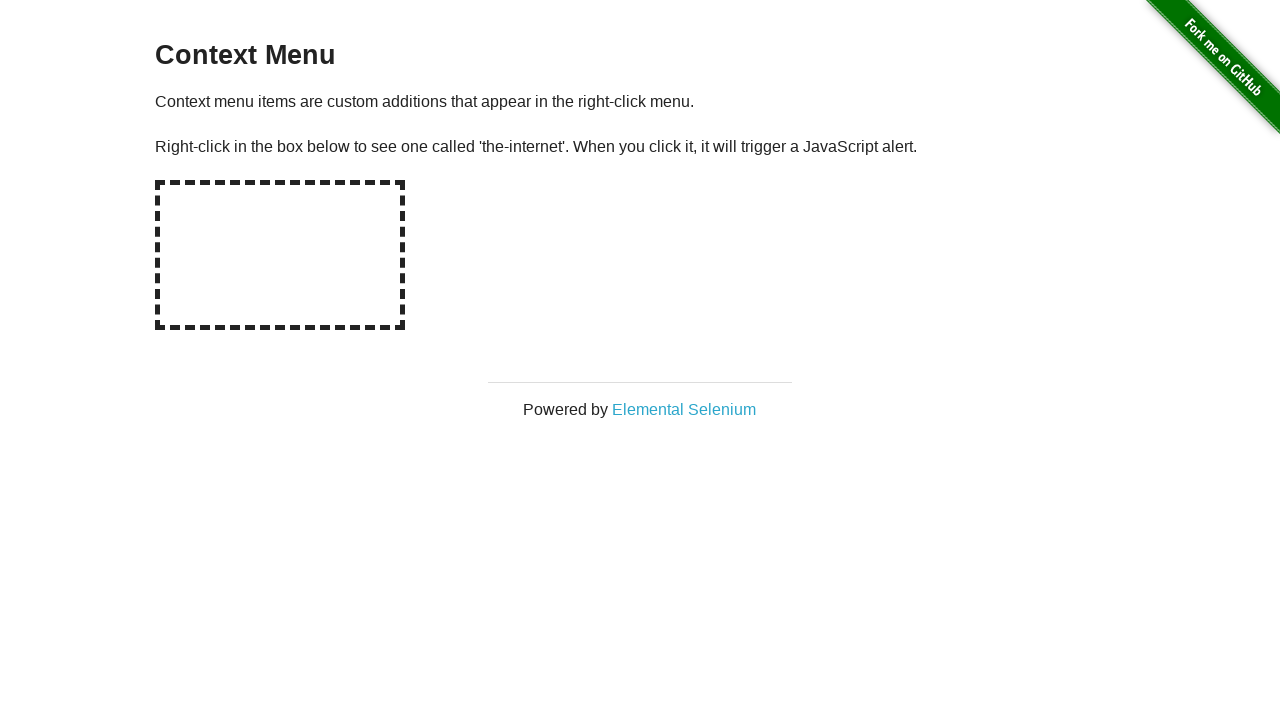

Right-clicked hot-spot to trigger context menu alert at (280, 255) on #hot-spot
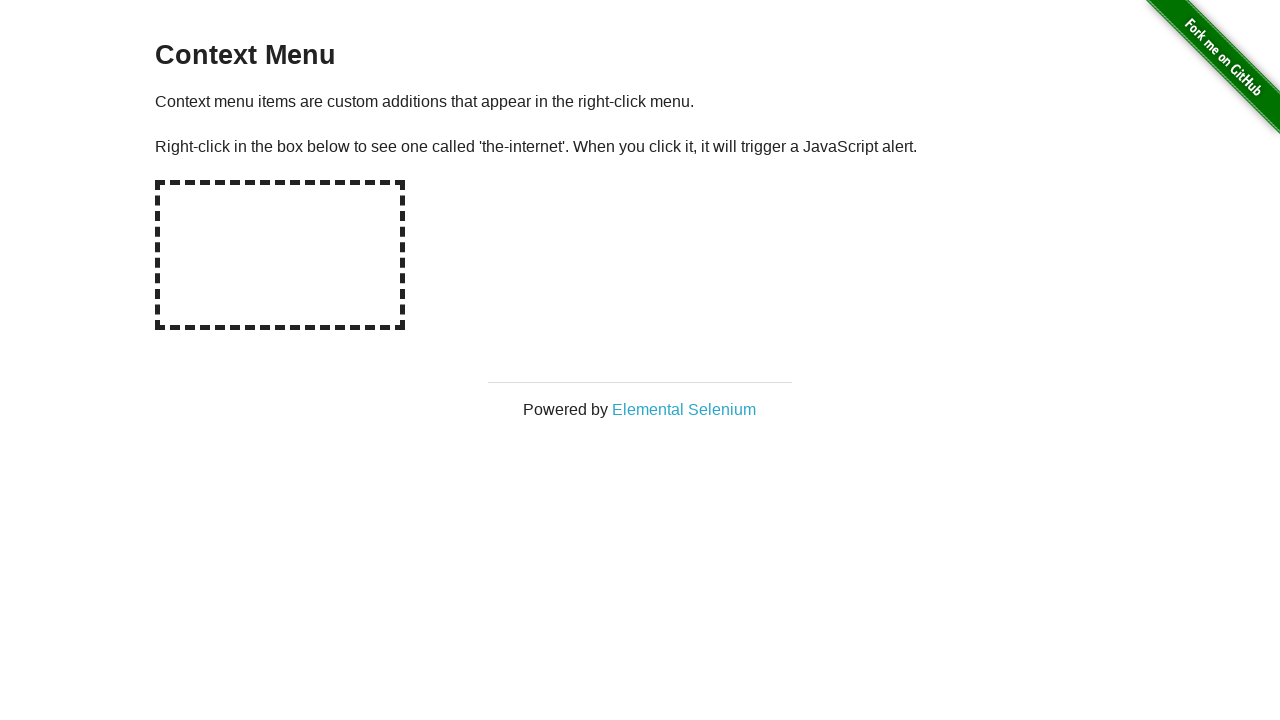

Located Elemental Selenium link
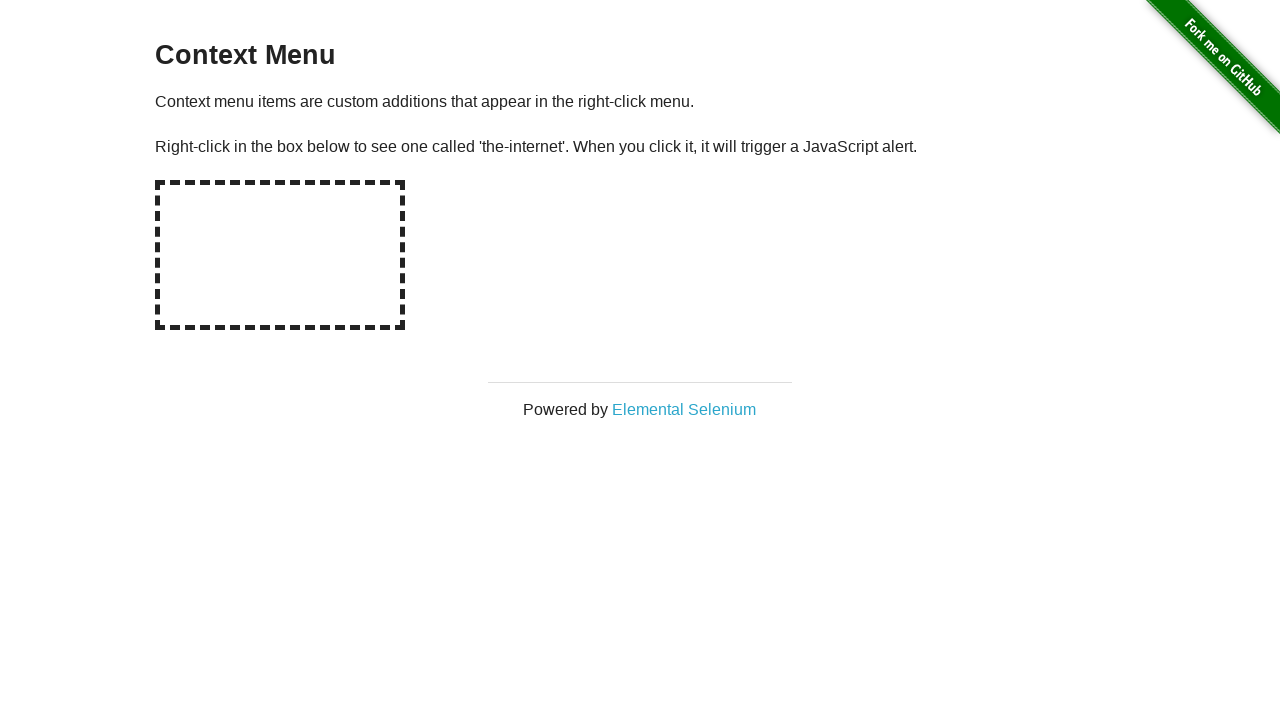

Clicked Elemental Selenium link to open in new tab at (684, 409) on xpath=//a[@href='http://elementalselenium.com/']
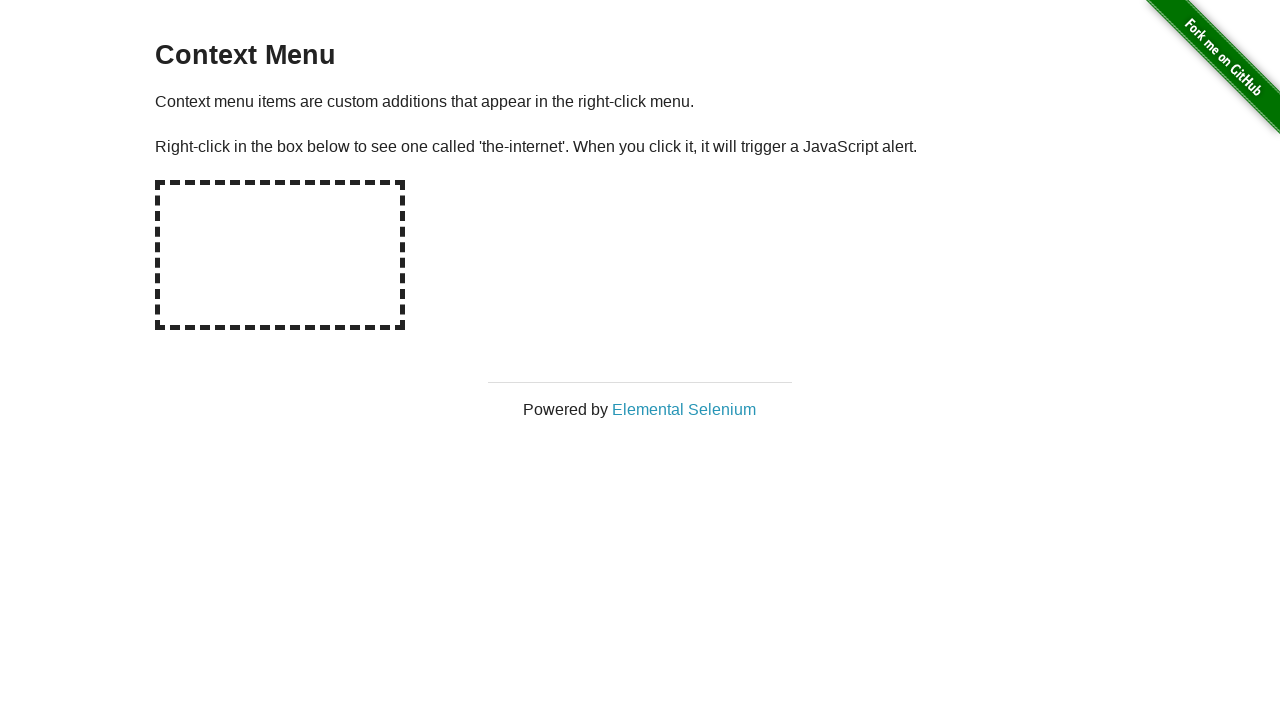

Switched to new tab/window
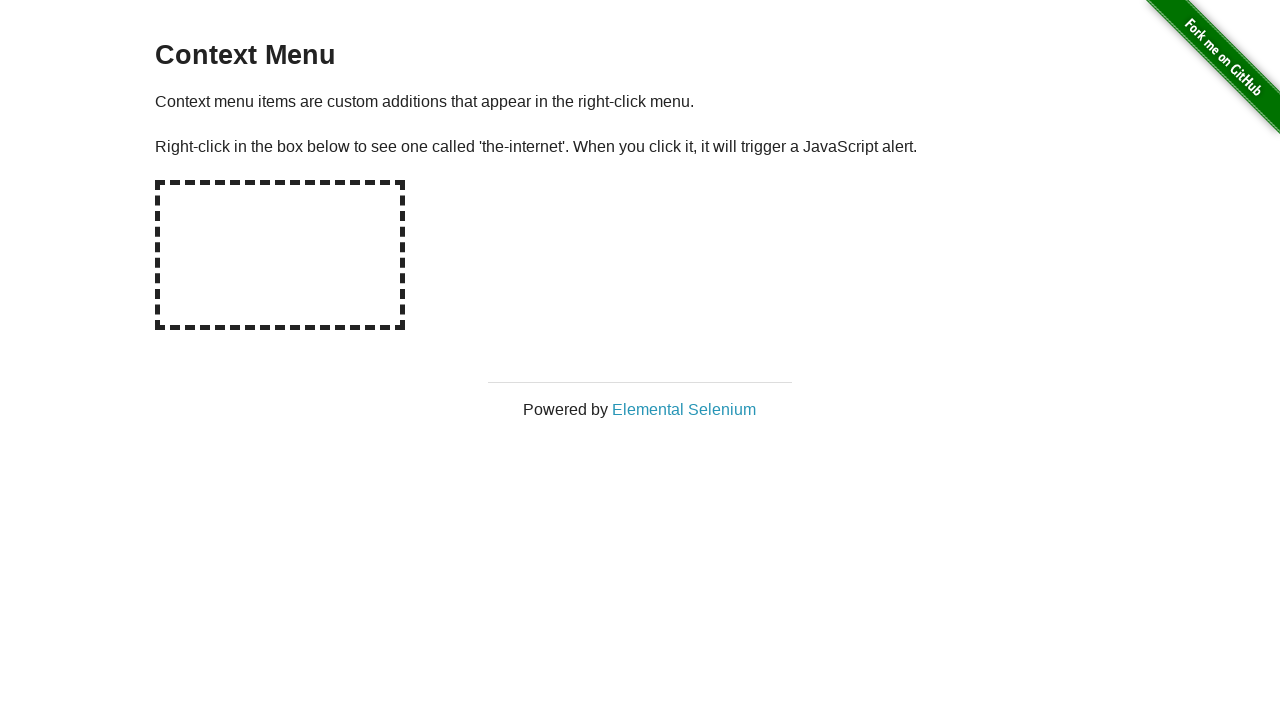

Waited for h1 element to load on new page
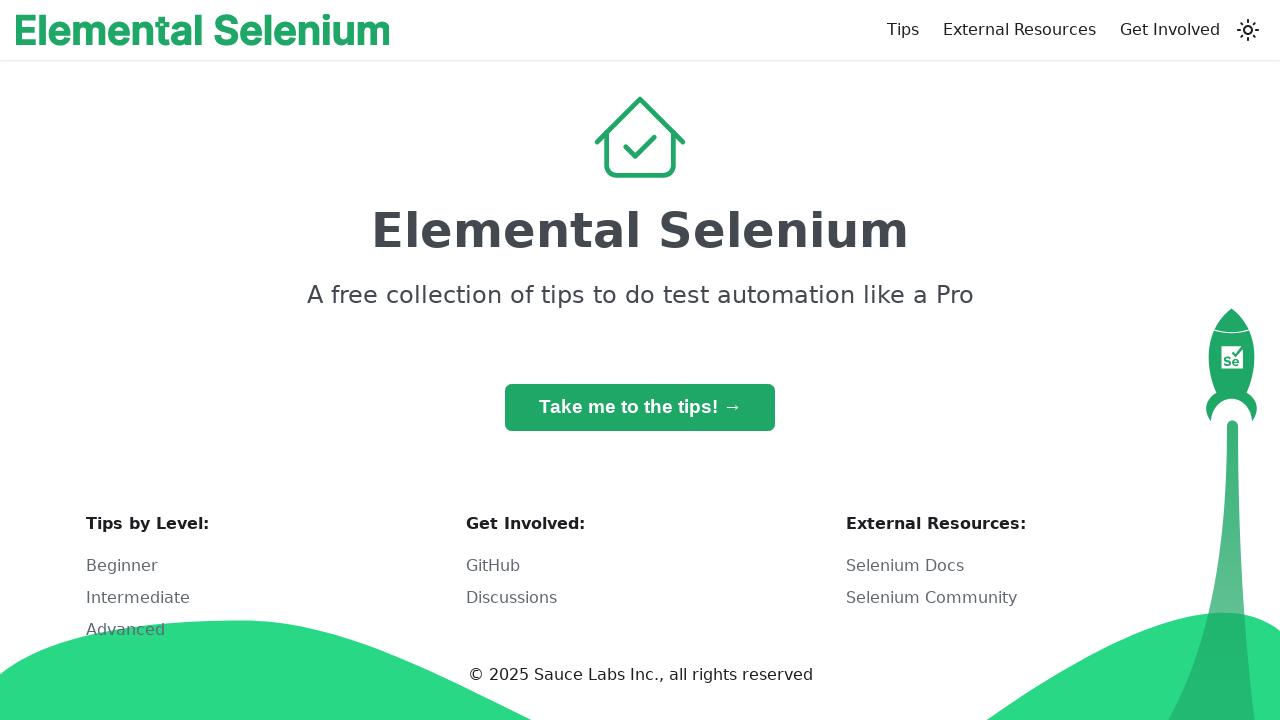

Retrieved h1 text content from new page
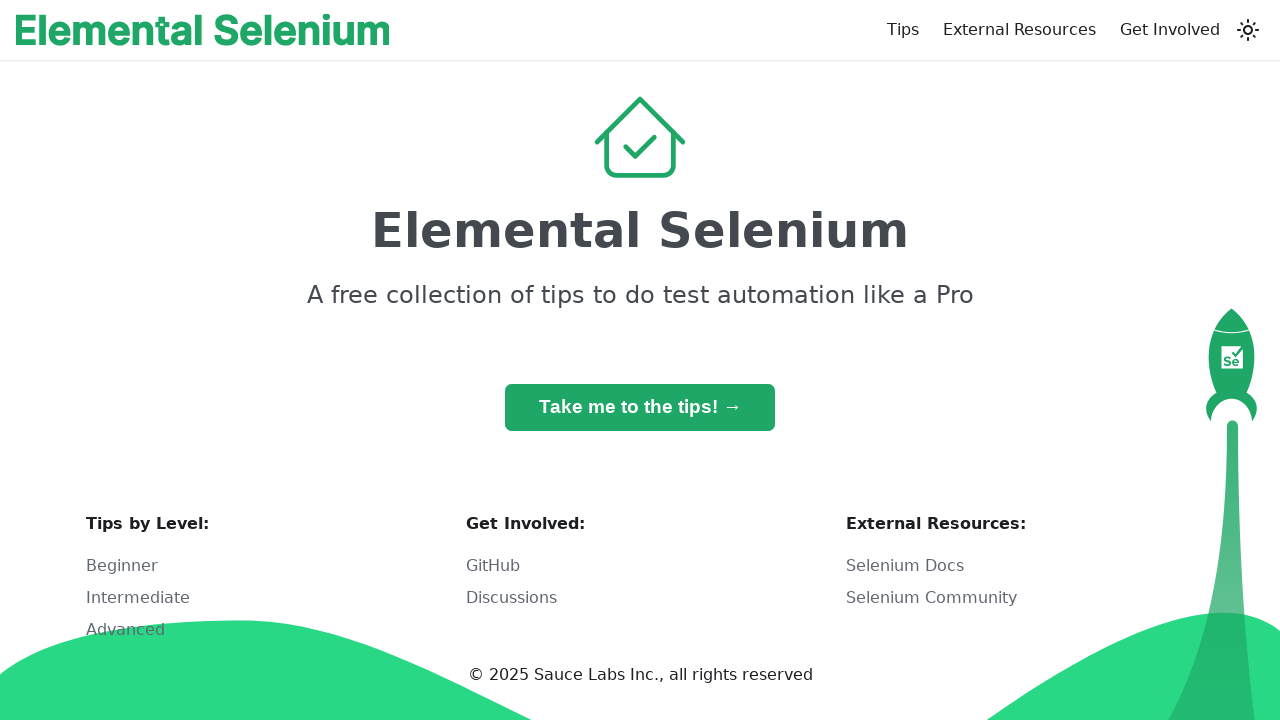

Verified h1 text contains 'Elemental Selenium'
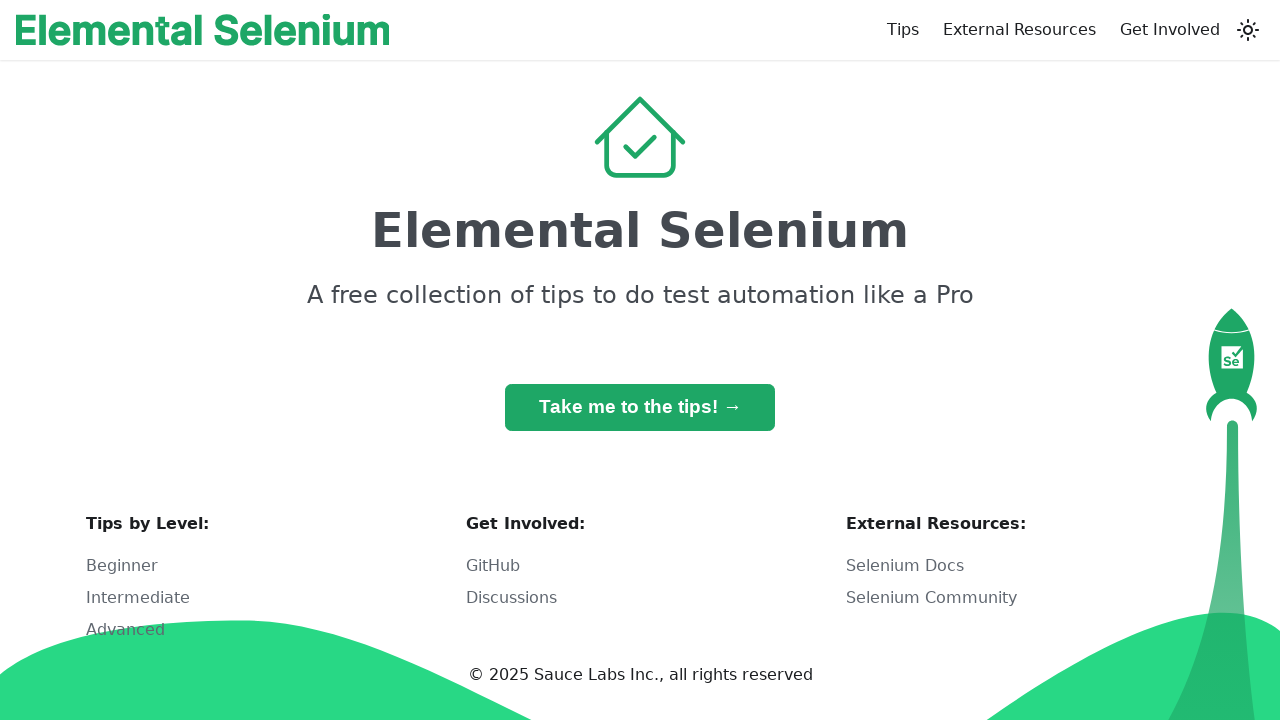

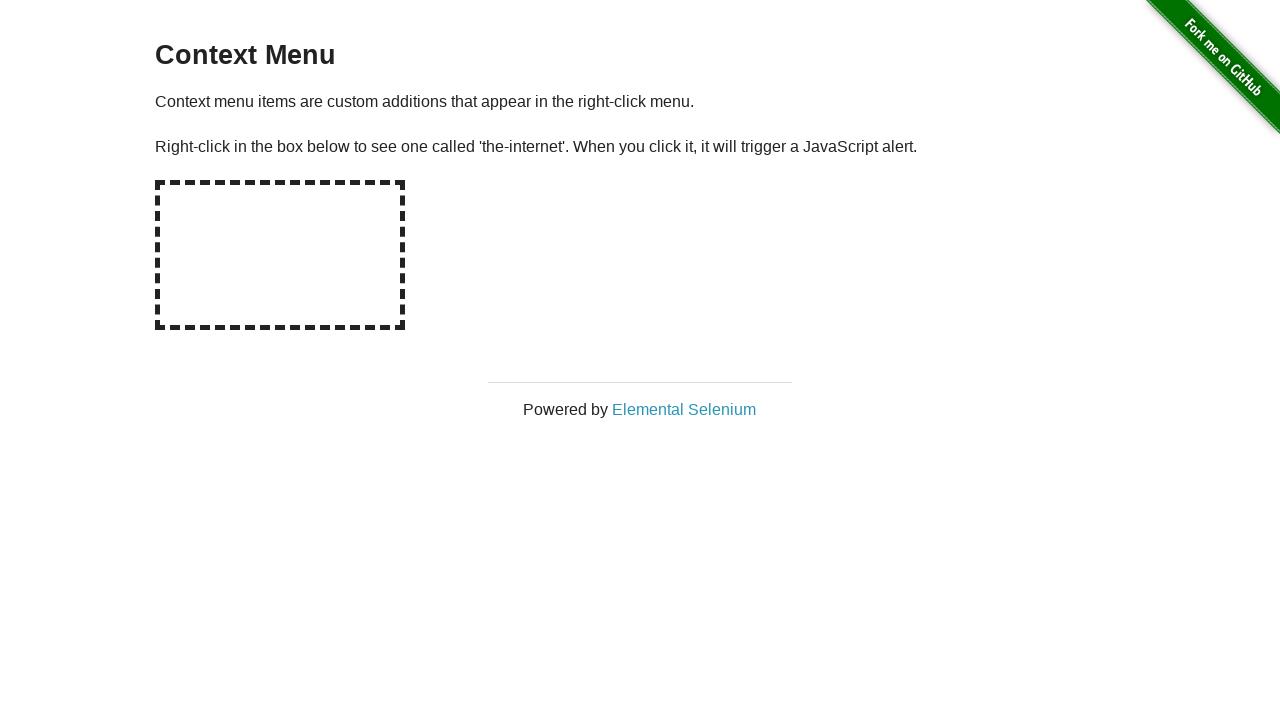